Tests checkbox functionality by verifying initial states, clicking to toggle checkboxes, and ensuring both checkboxes end up in a checked state

Starting URL: https://the-internet.herokuapp.com/checkboxes

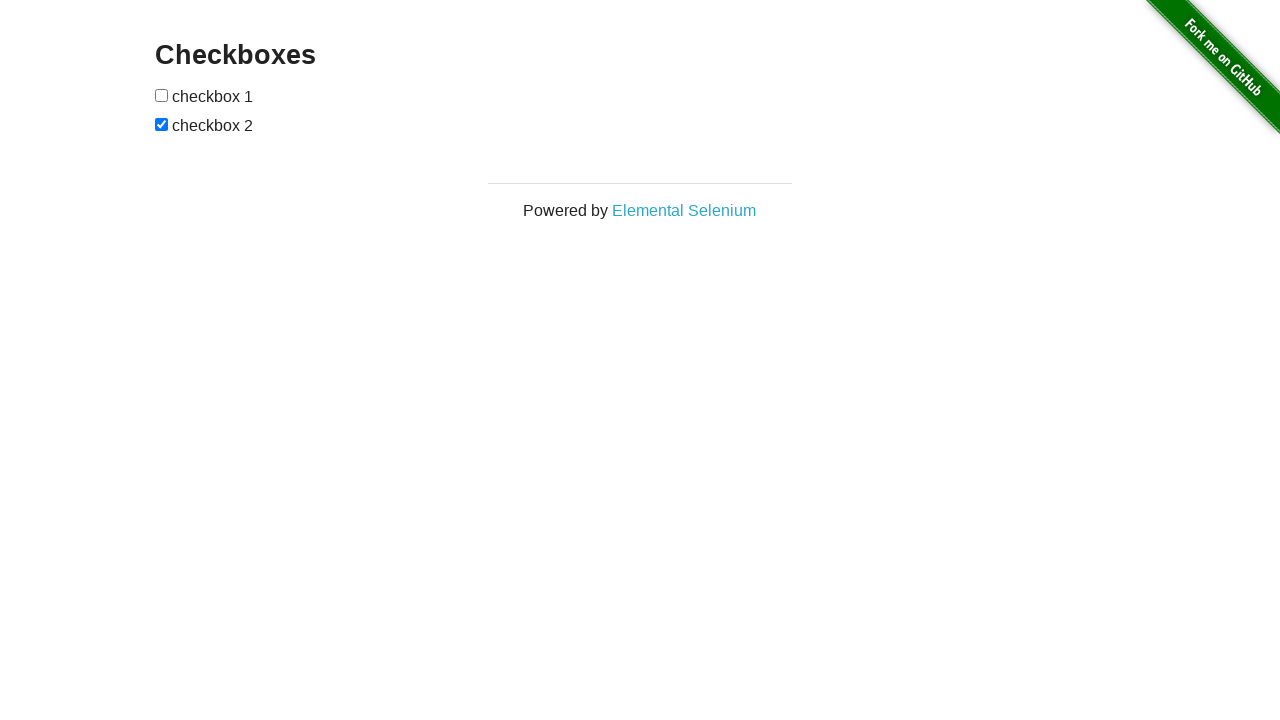

Located the first checkbox element
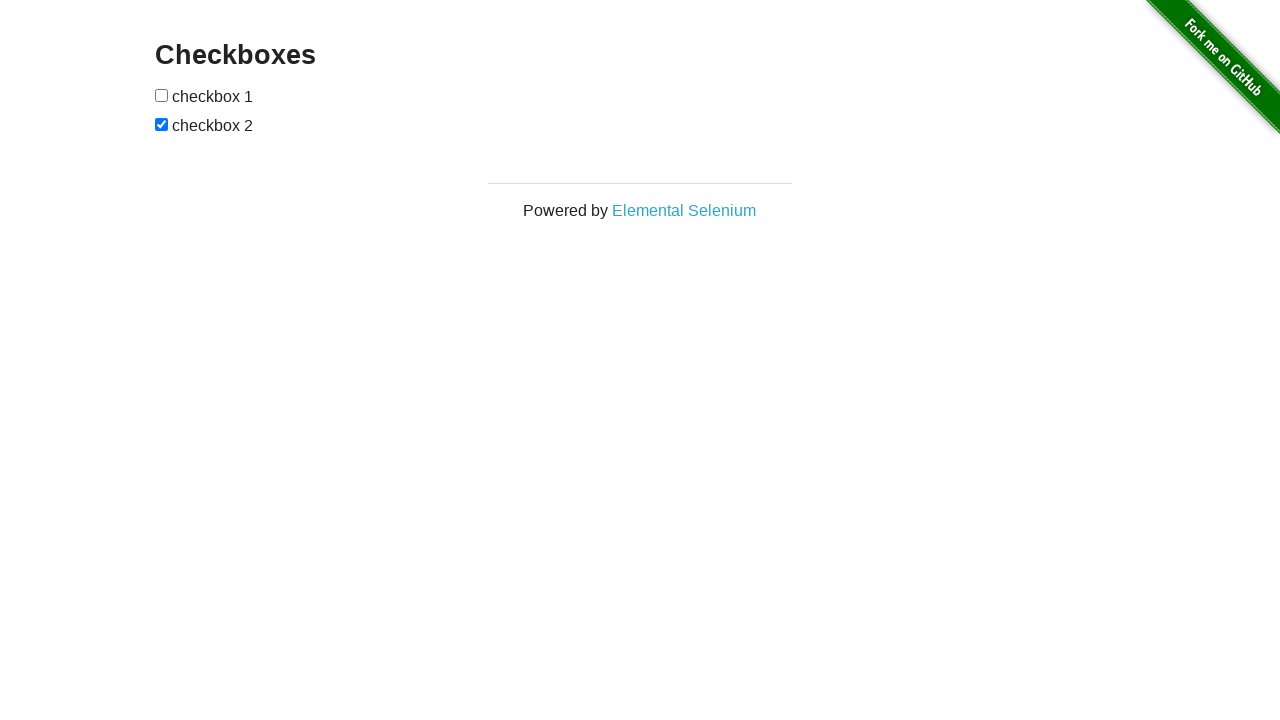

Verified first checkbox is not checked initially
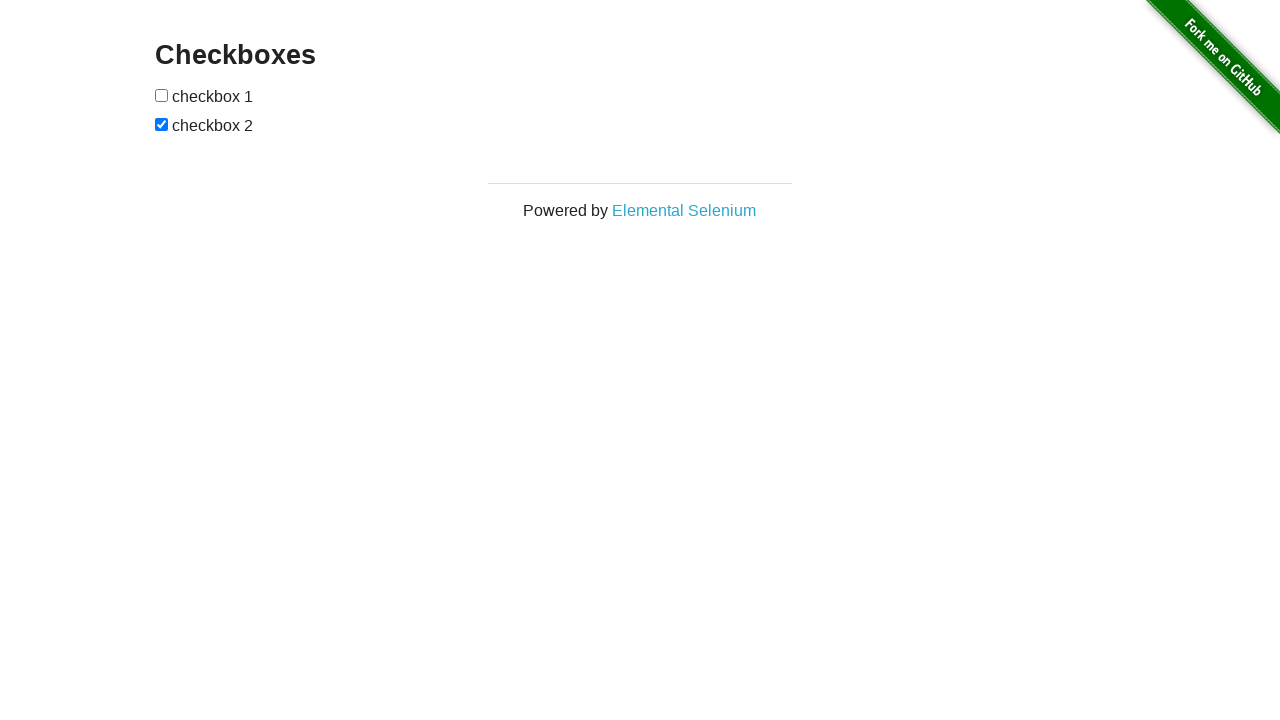

Located the second checkbox element
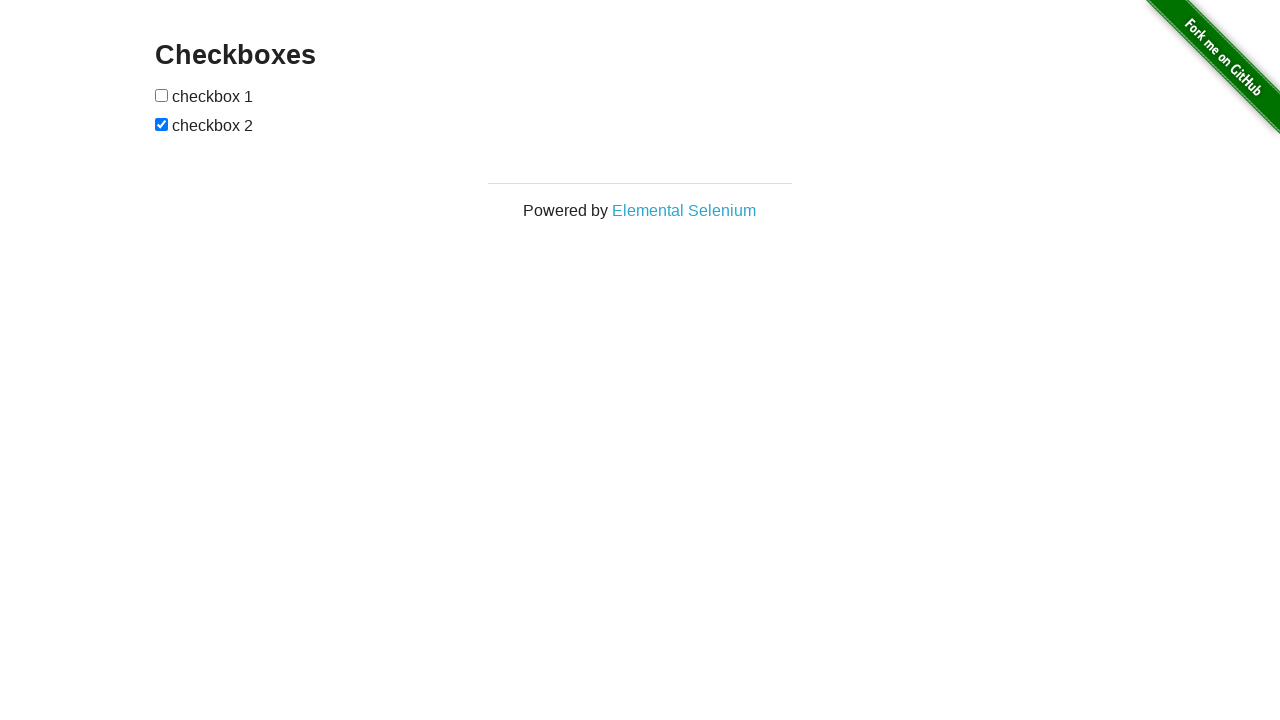

Verified second checkbox is checked initially
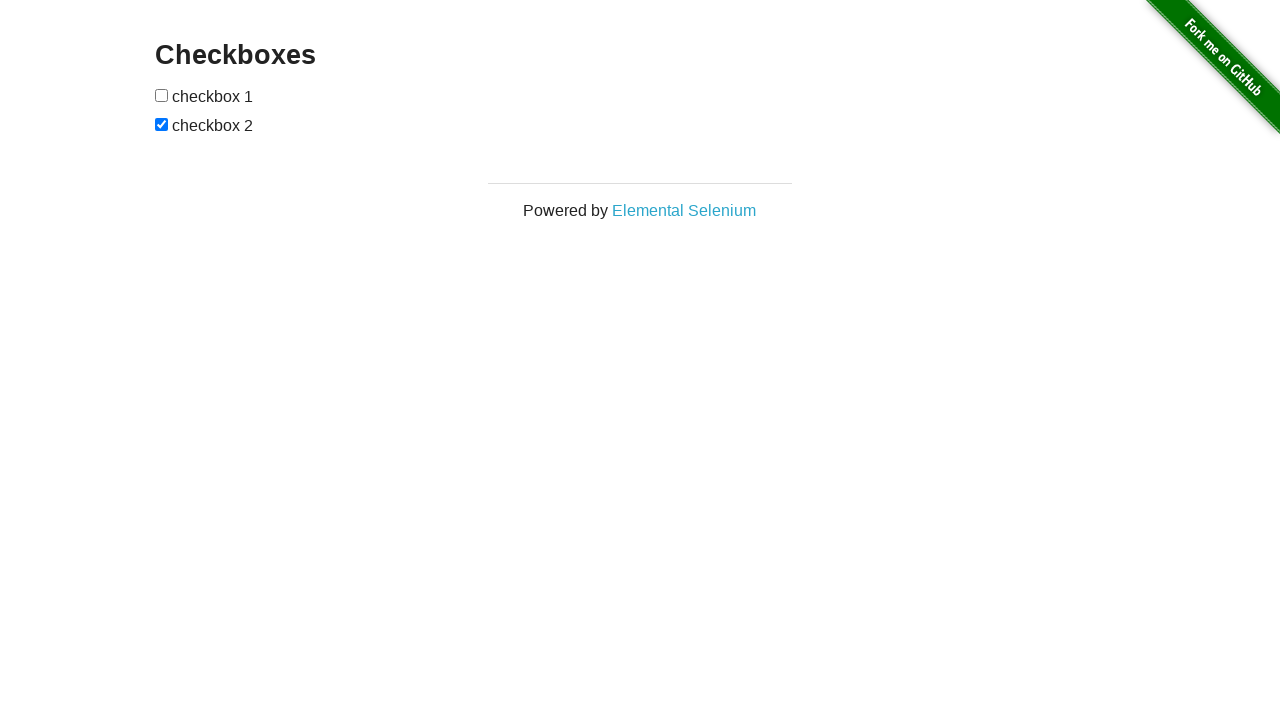

Clicked first checkbox to check it at (162, 95) on (//input[@type='checkbox'])[1]
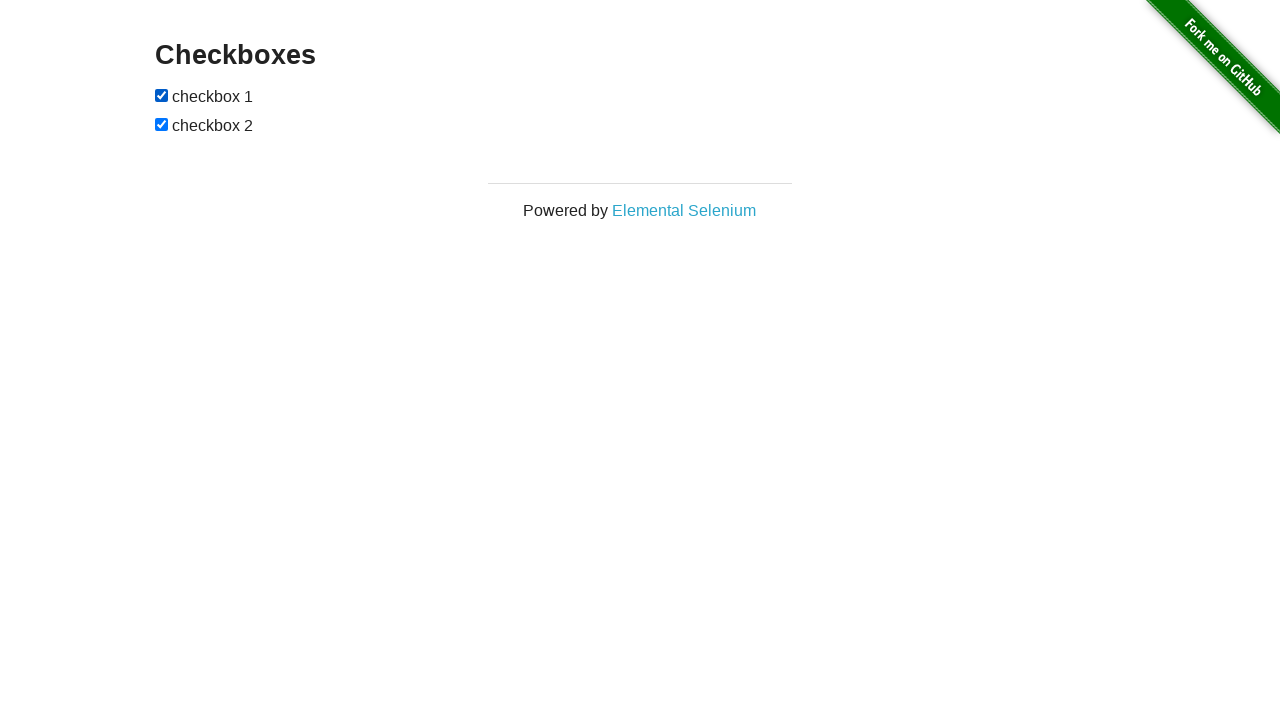

Clicked second checkbox to uncheck it at (162, 124) on (//input[@type='checkbox'])[2]
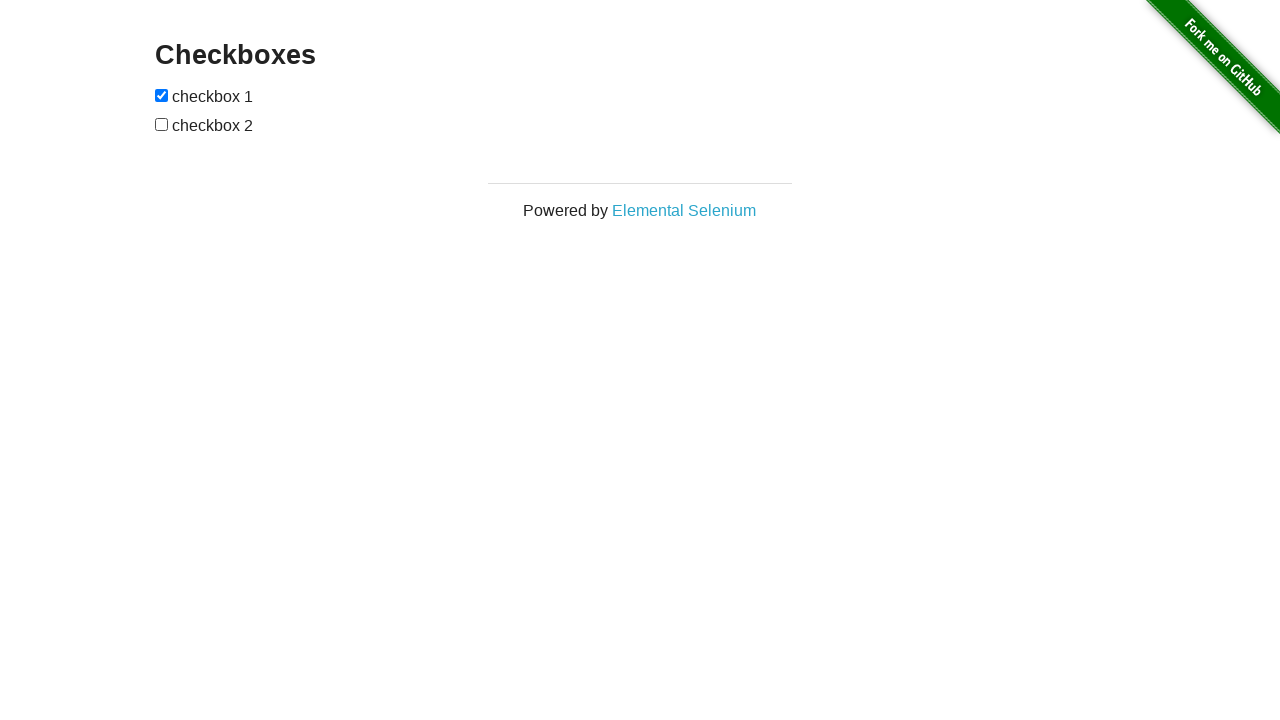

Second checkbox was not checked, clicked it to check at (162, 124) on (//input[@type='checkbox'])[2]
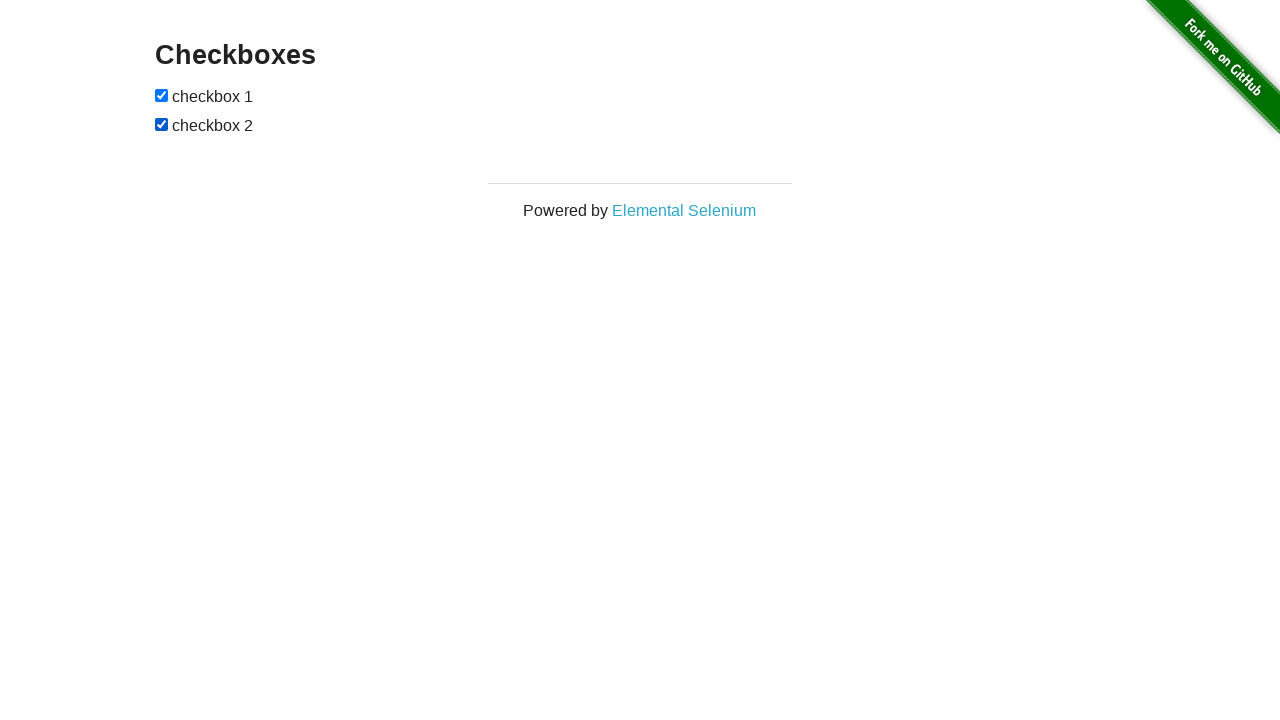

Verified first checkbox is now checked
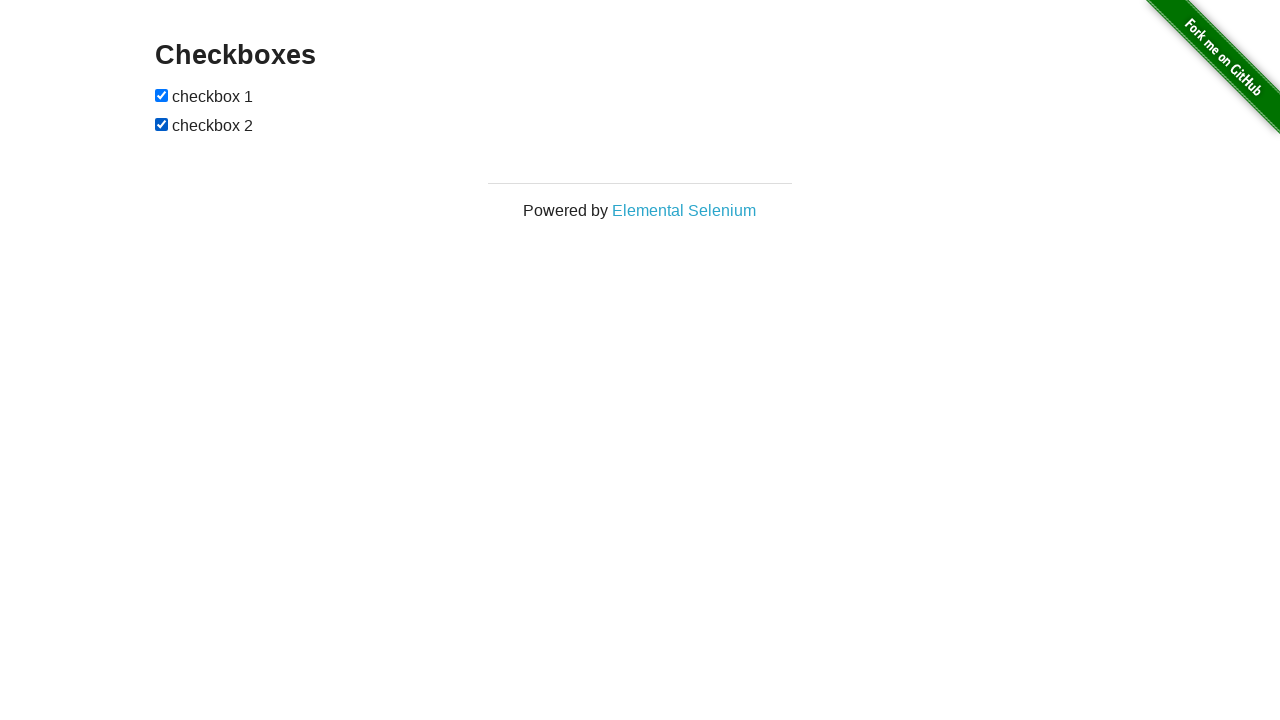

Verified second checkbox is now checked
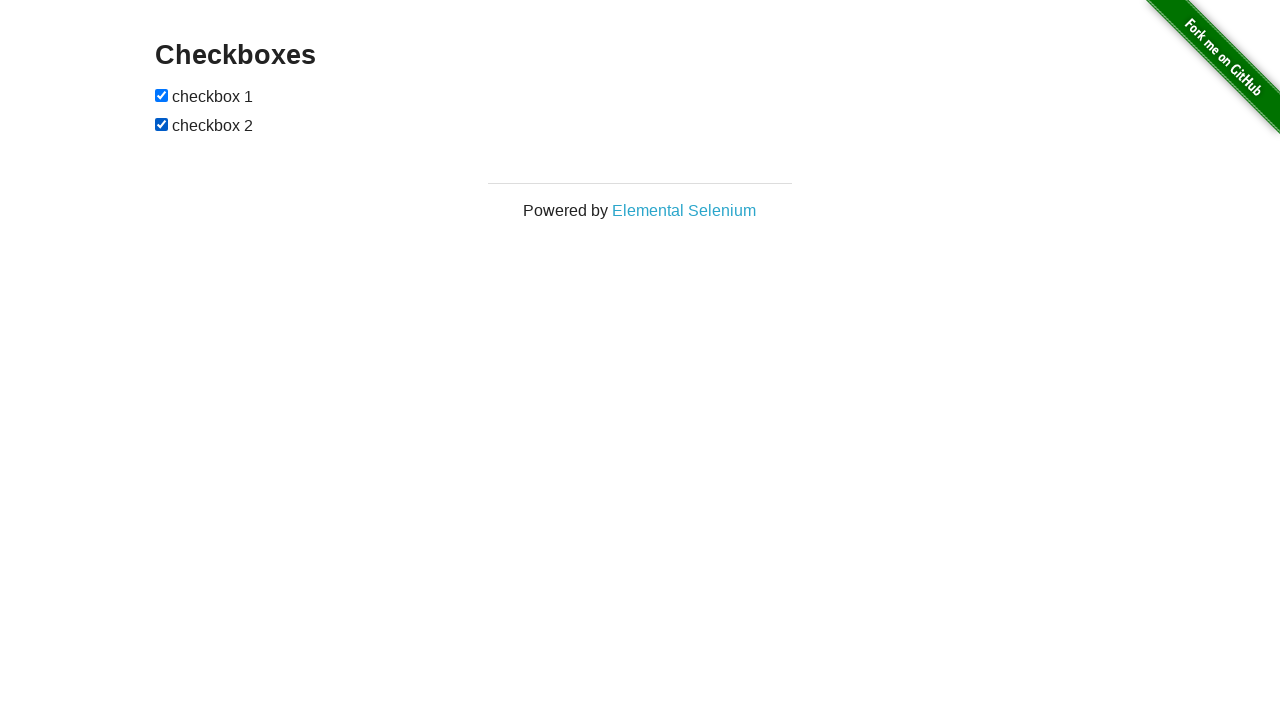

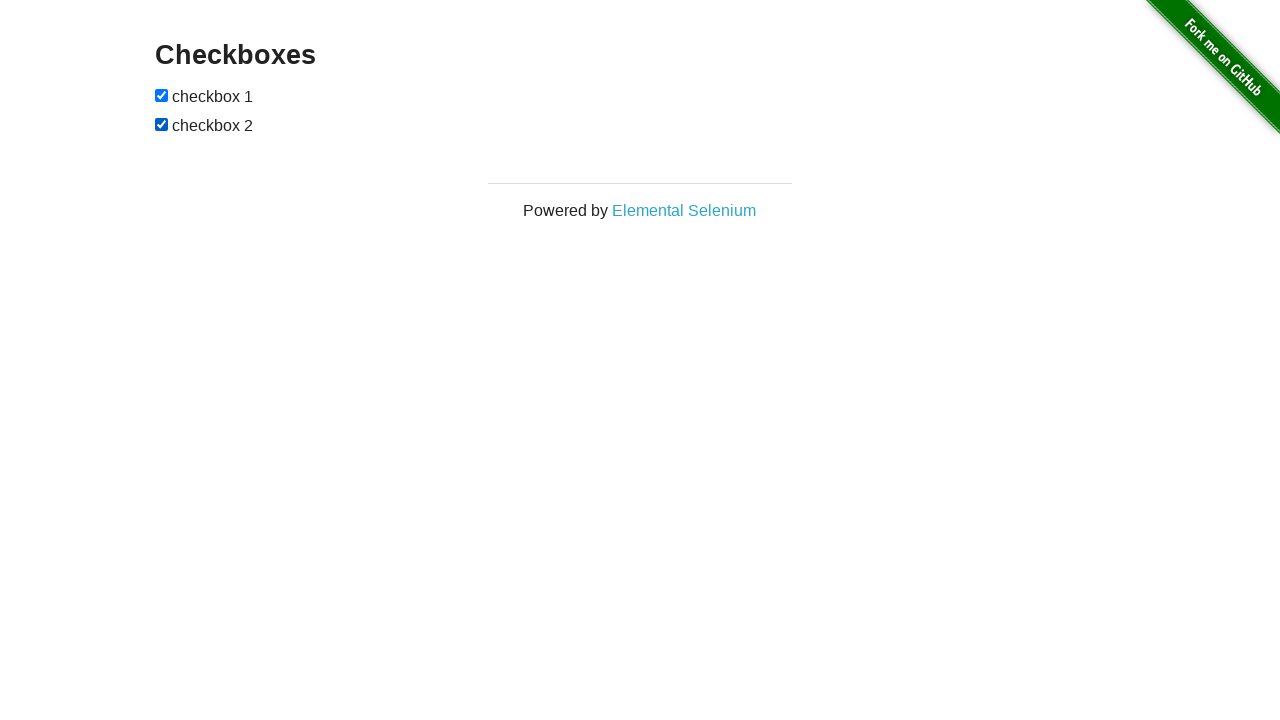